Tests drag and drop functionality by dragging an element from a source location and dropping it onto a target location on the LeafGround practice page.

Starting URL: https://www.leafground.com/drag.xhtml

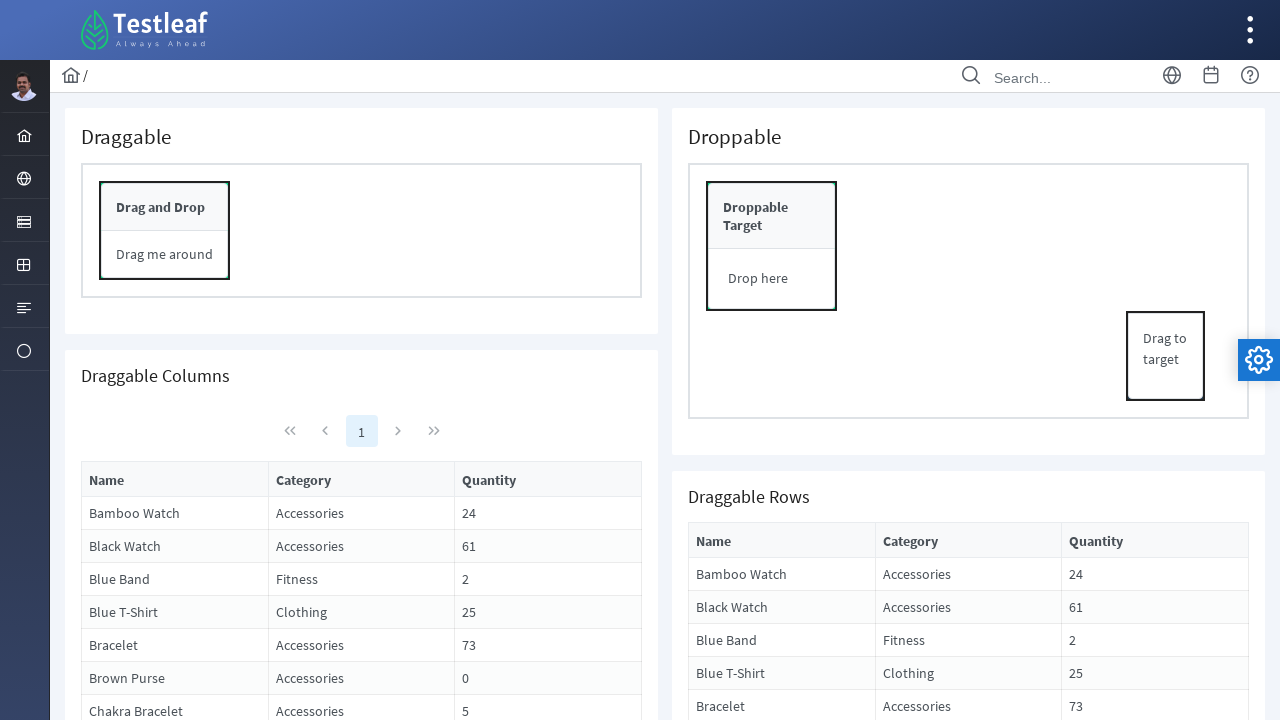

Navigated to LeafGround drag and drop practice page
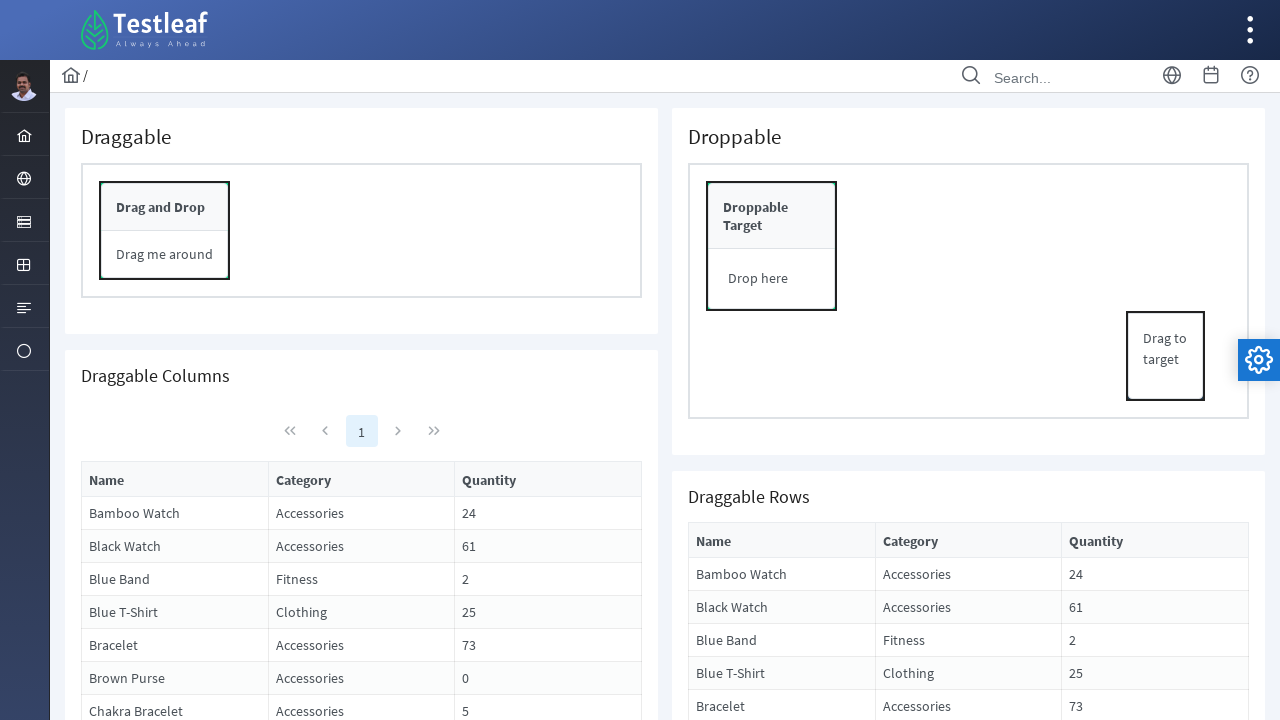

Located source element for dragging
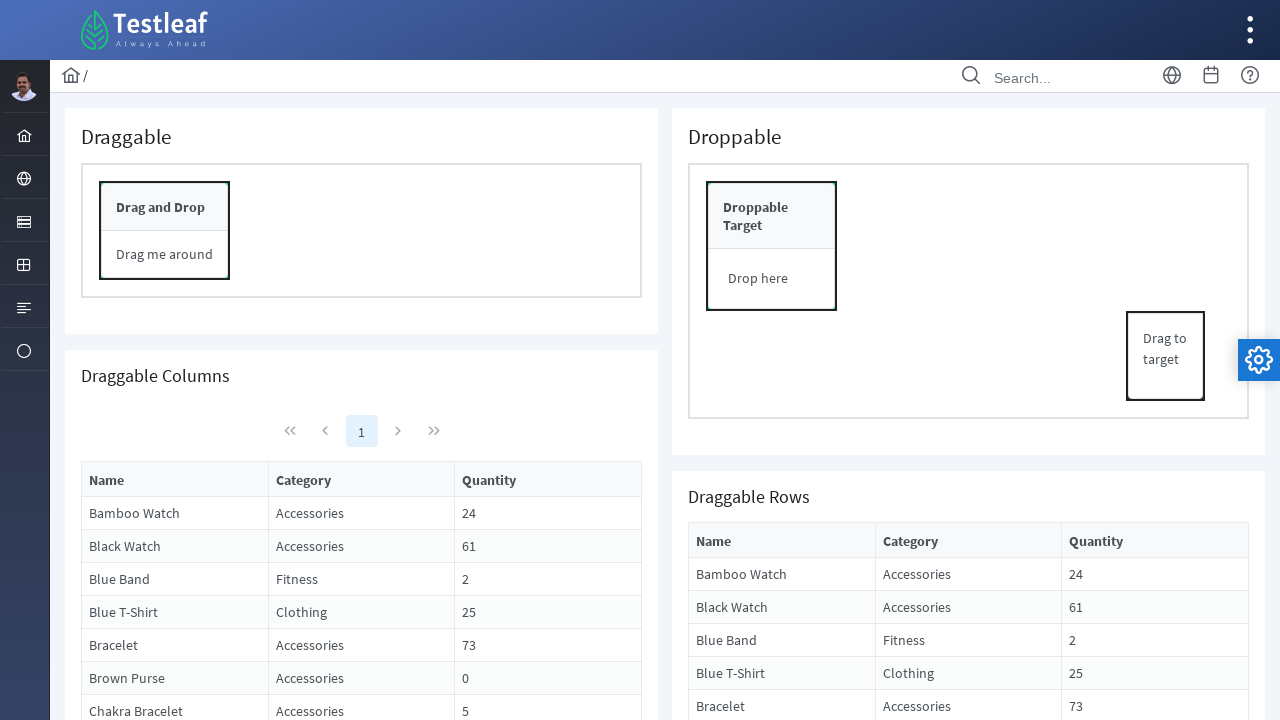

Located target element for dropping
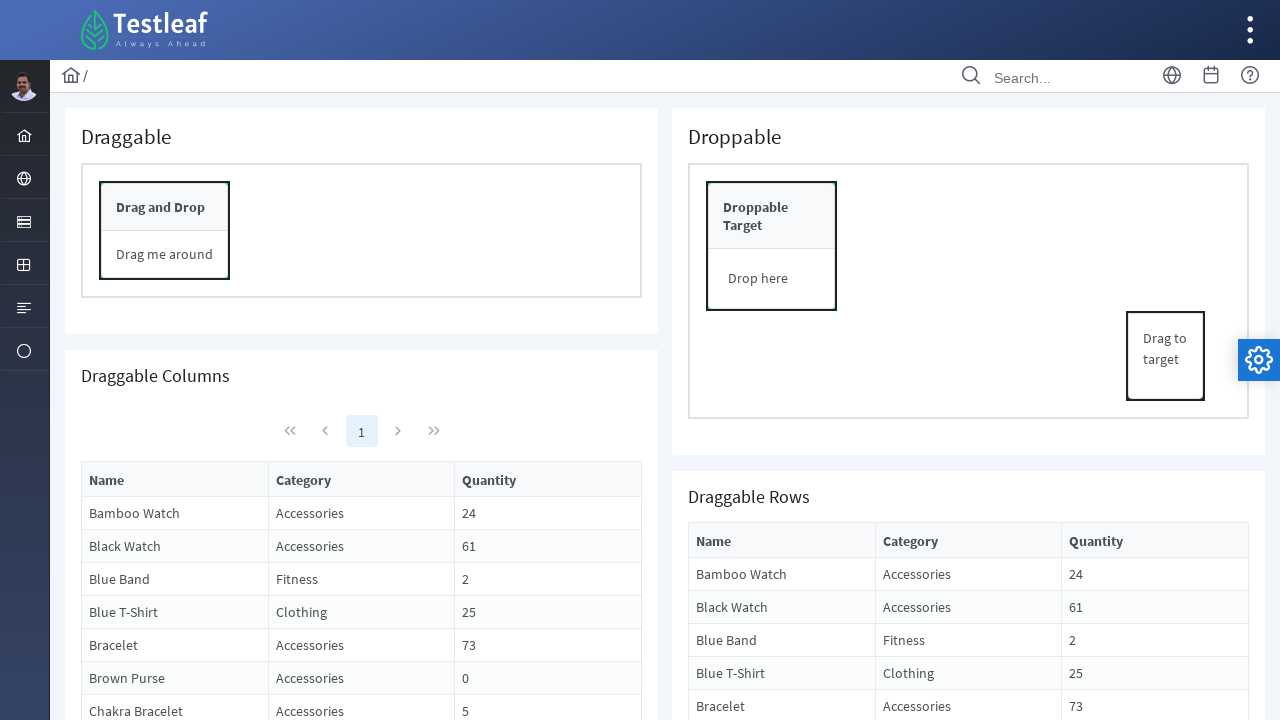

Dragged source element onto target element at (772, 246)
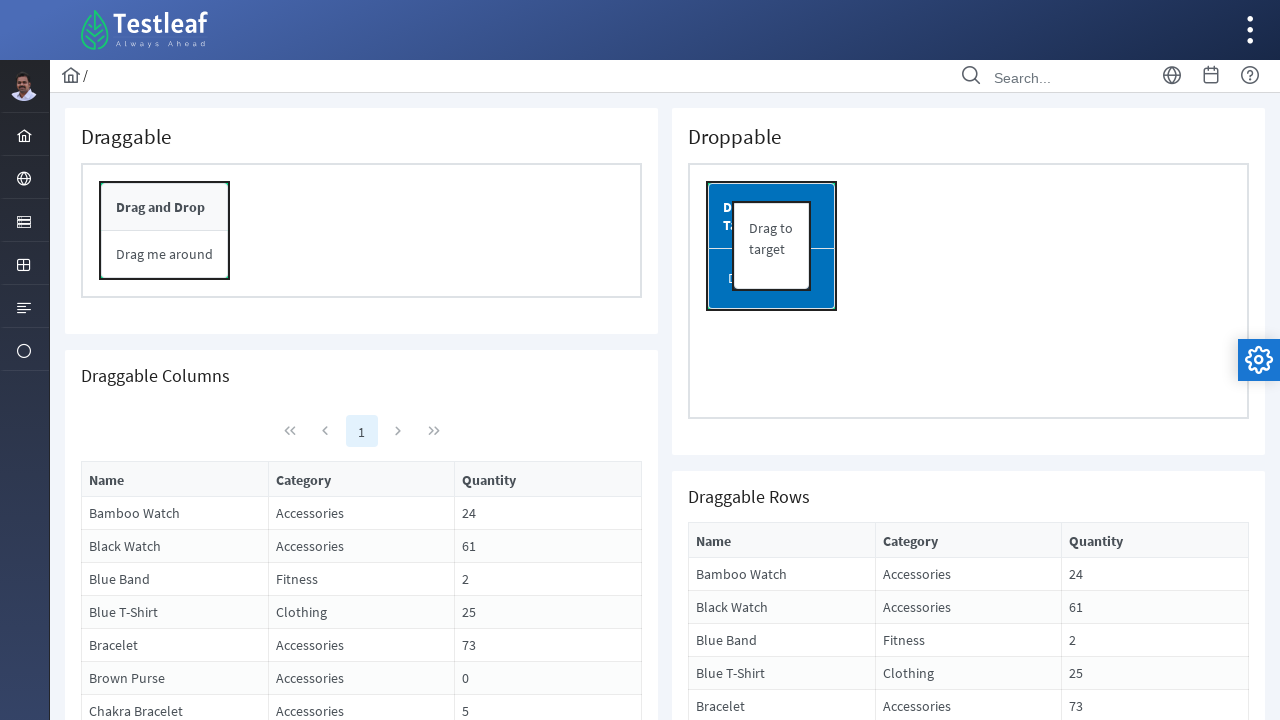

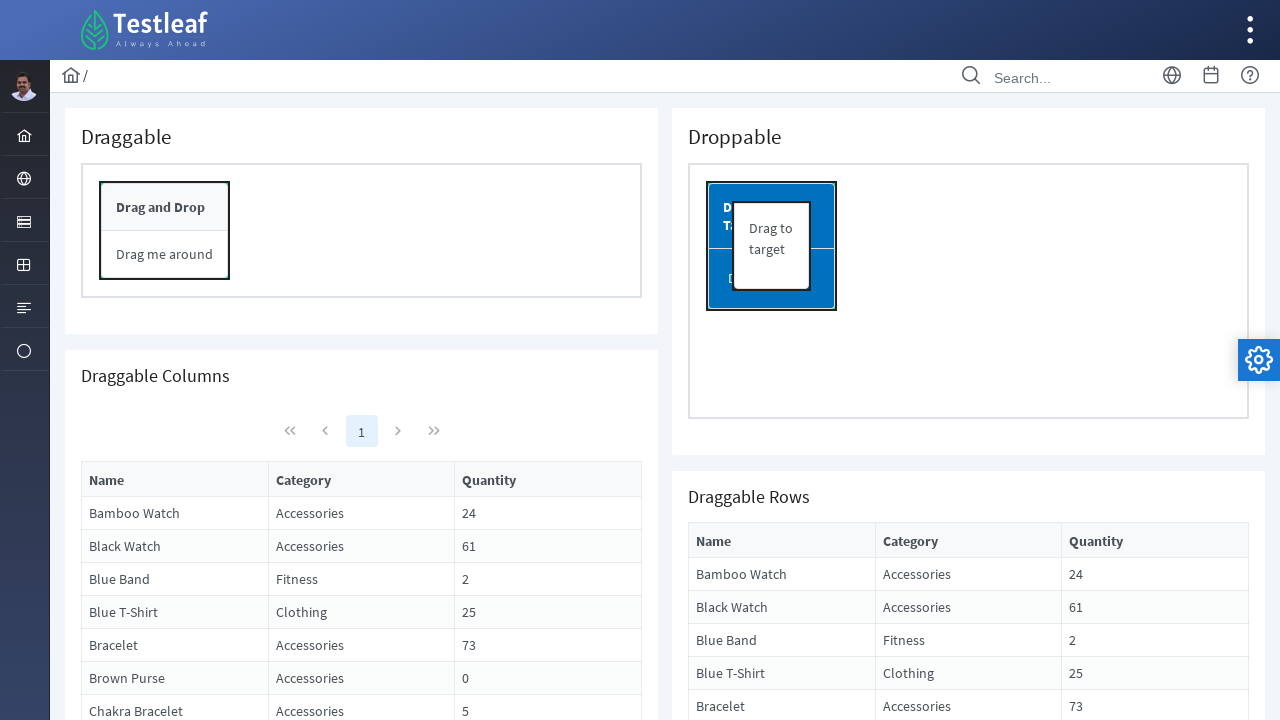